Tests AJAX functionality by clicking a button and waiting for dynamic content to load

Starting URL: http://uitestingplayground.com/ajax

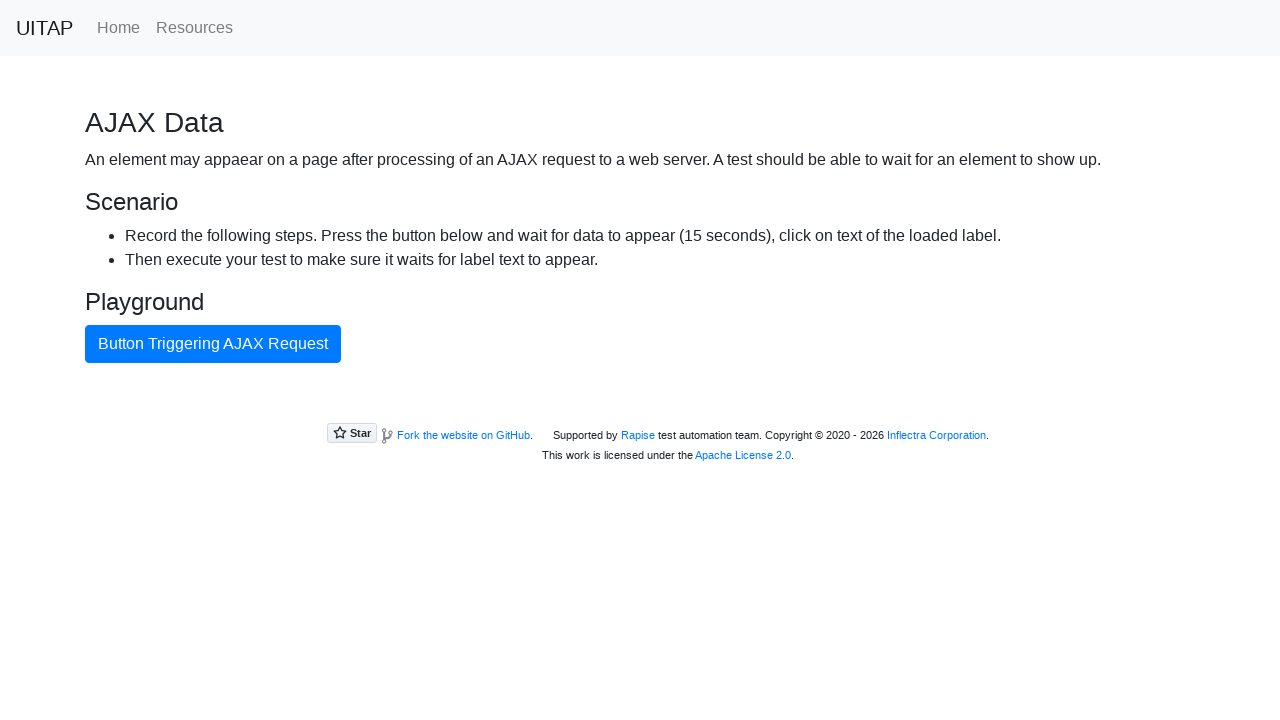

Clicked AJAX button to trigger dynamic content loading at (213, 344) on #ajaxButton
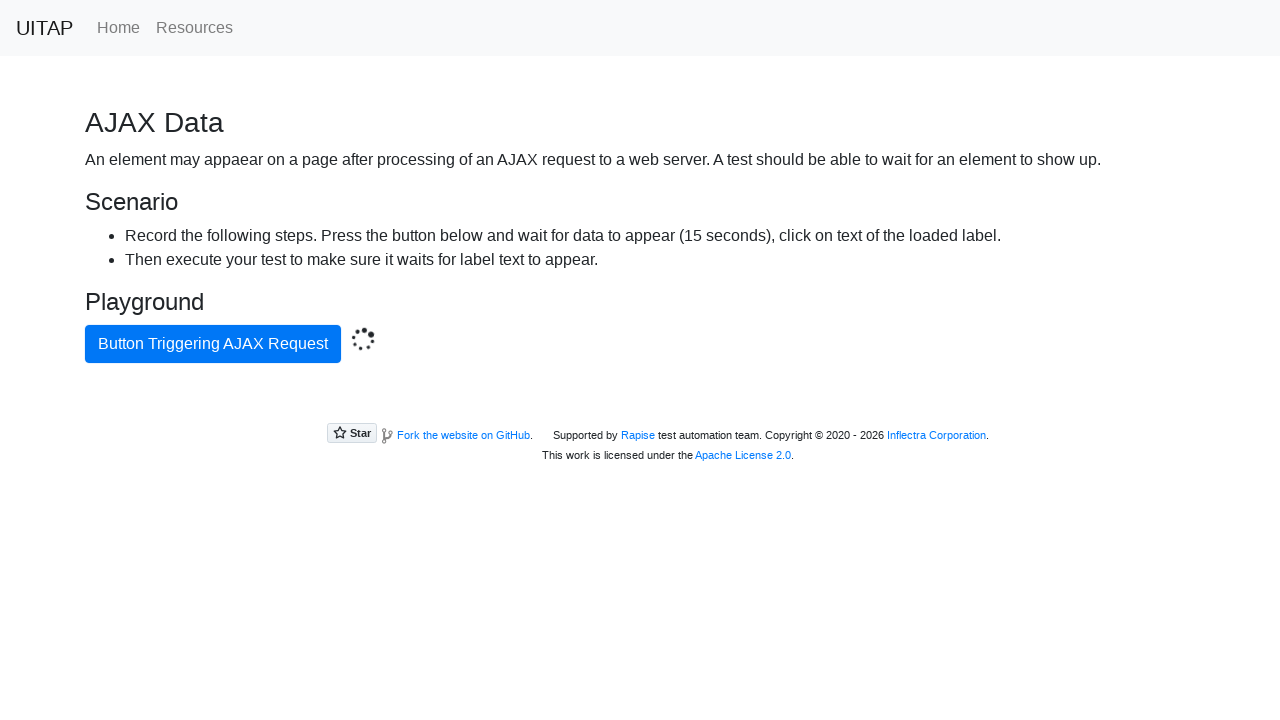

Success message appeared after AJAX call completed
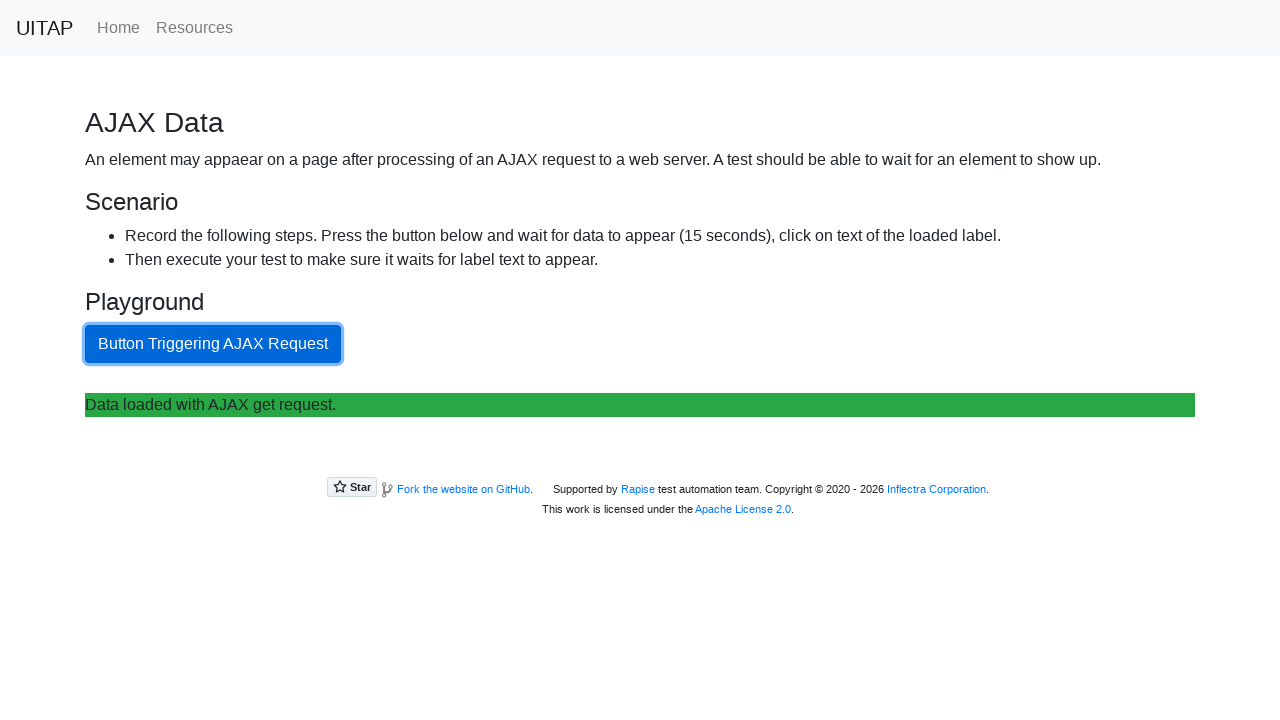

Retrieved success message text: Data loaded with AJAX get request.
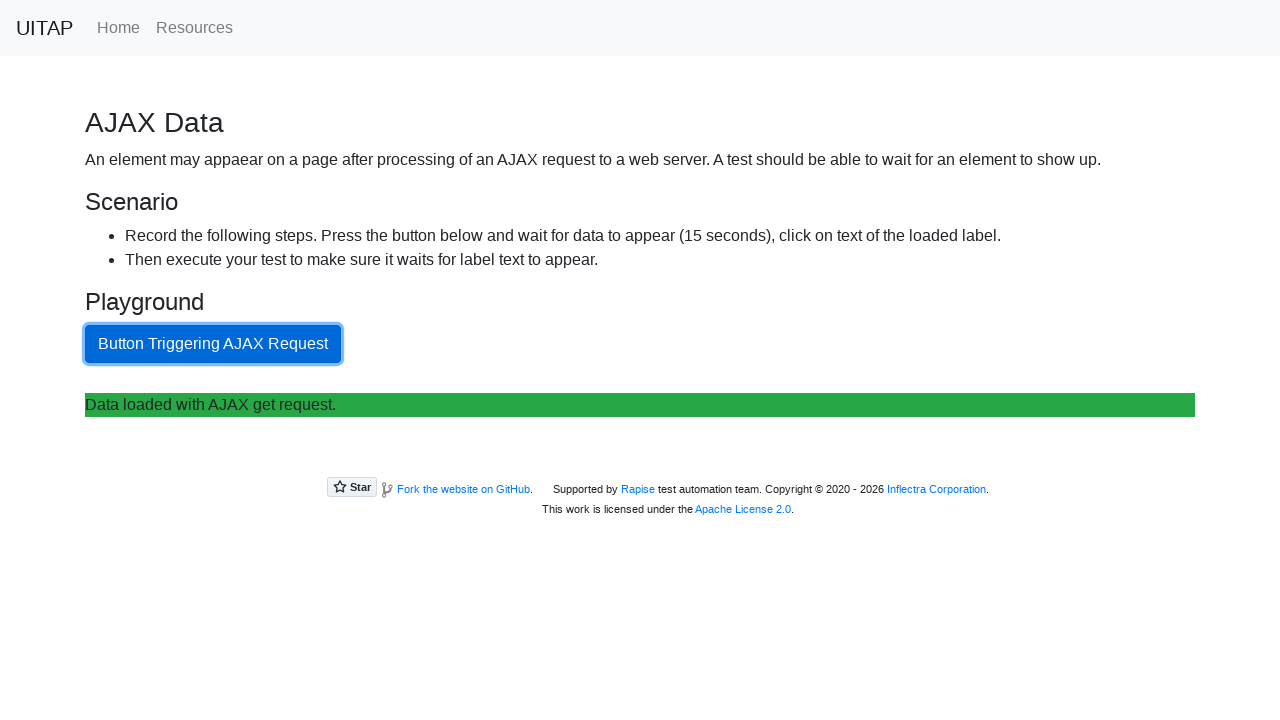

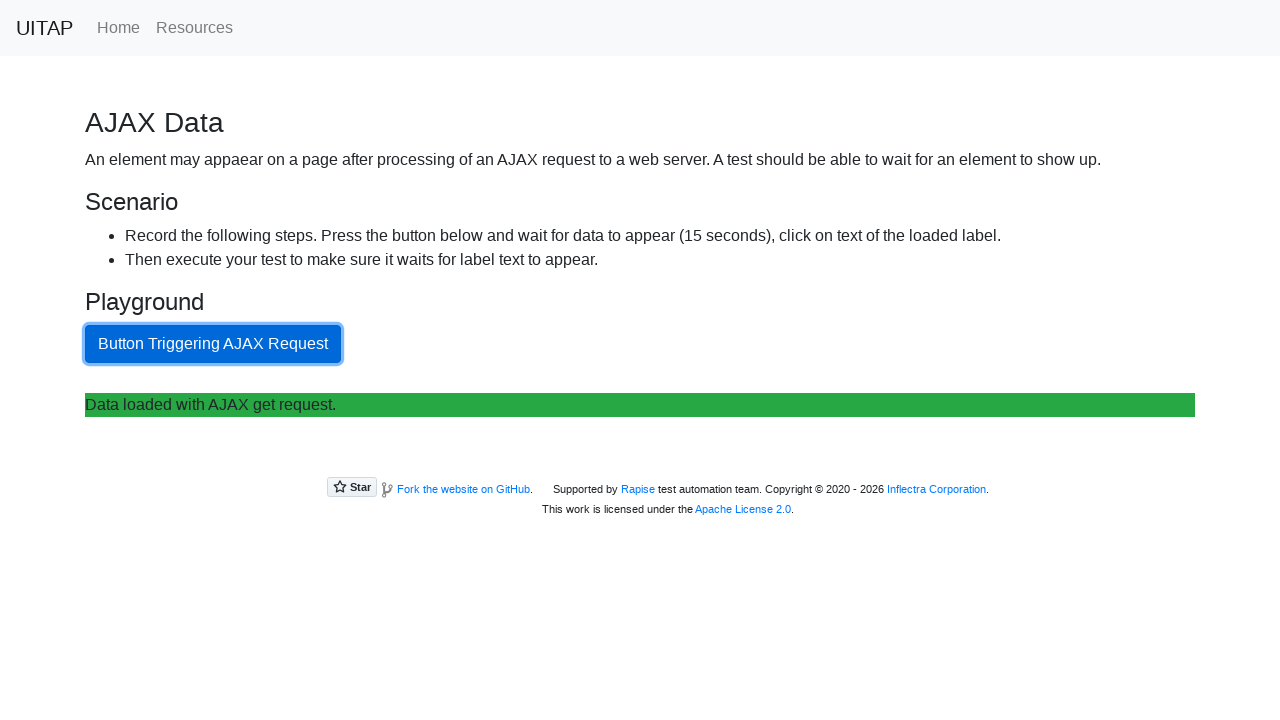